Tests keyboard key press functionality by sending the SPACE key to an input element and then sending the LEFT arrow key, verifying that each key press is correctly detected and displayed on the page.

Starting URL: http://the-internet.herokuapp.com/key_presses

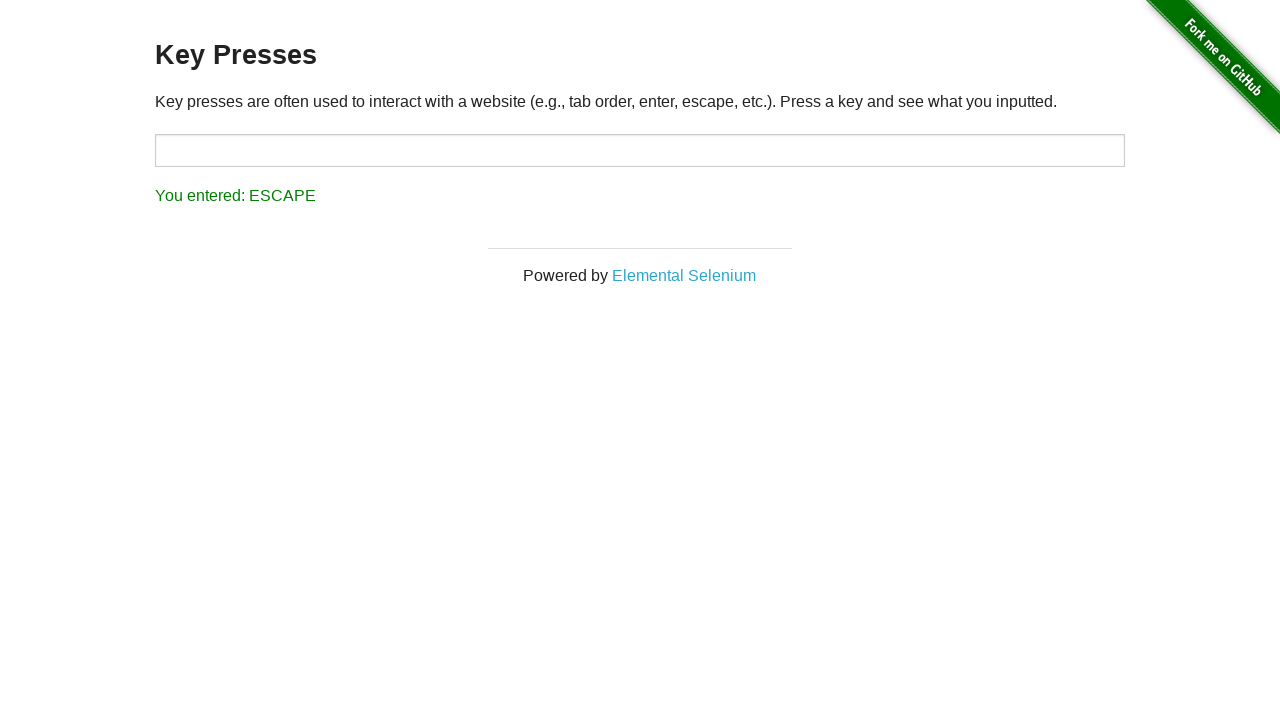

Sent SPACE key to target input element on #target
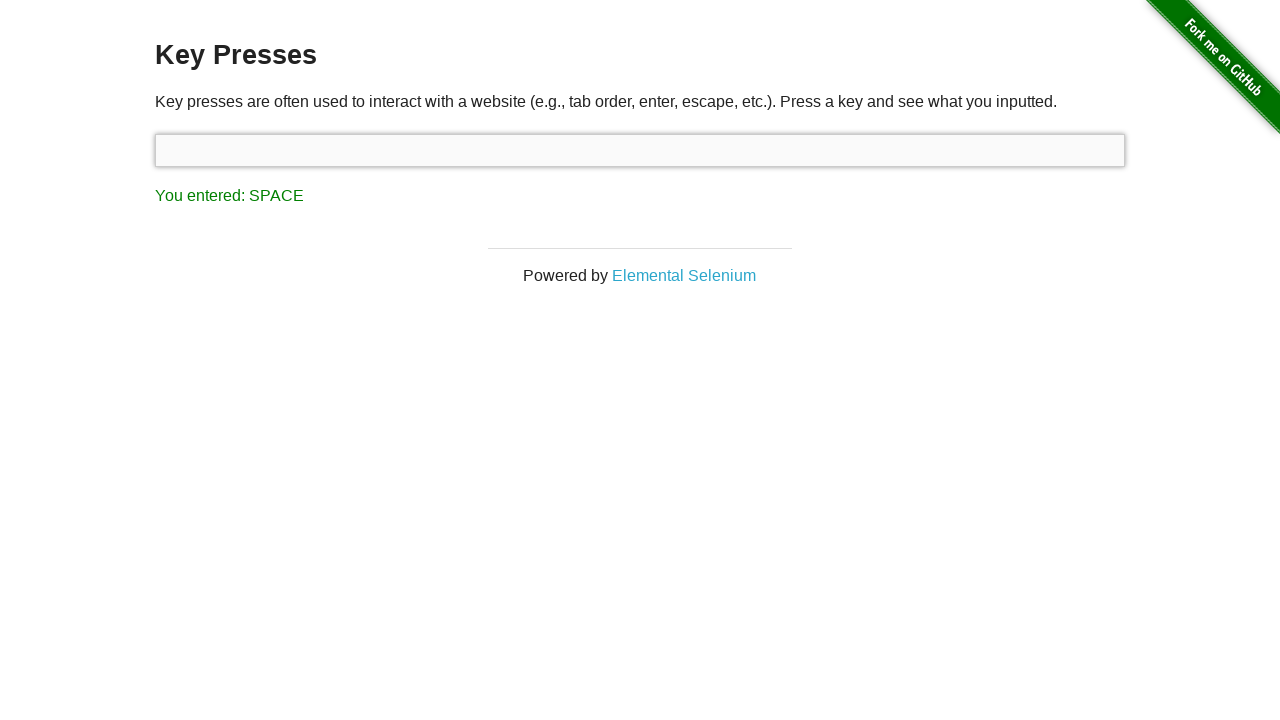

Verified SPACE key was detected and displayed on page
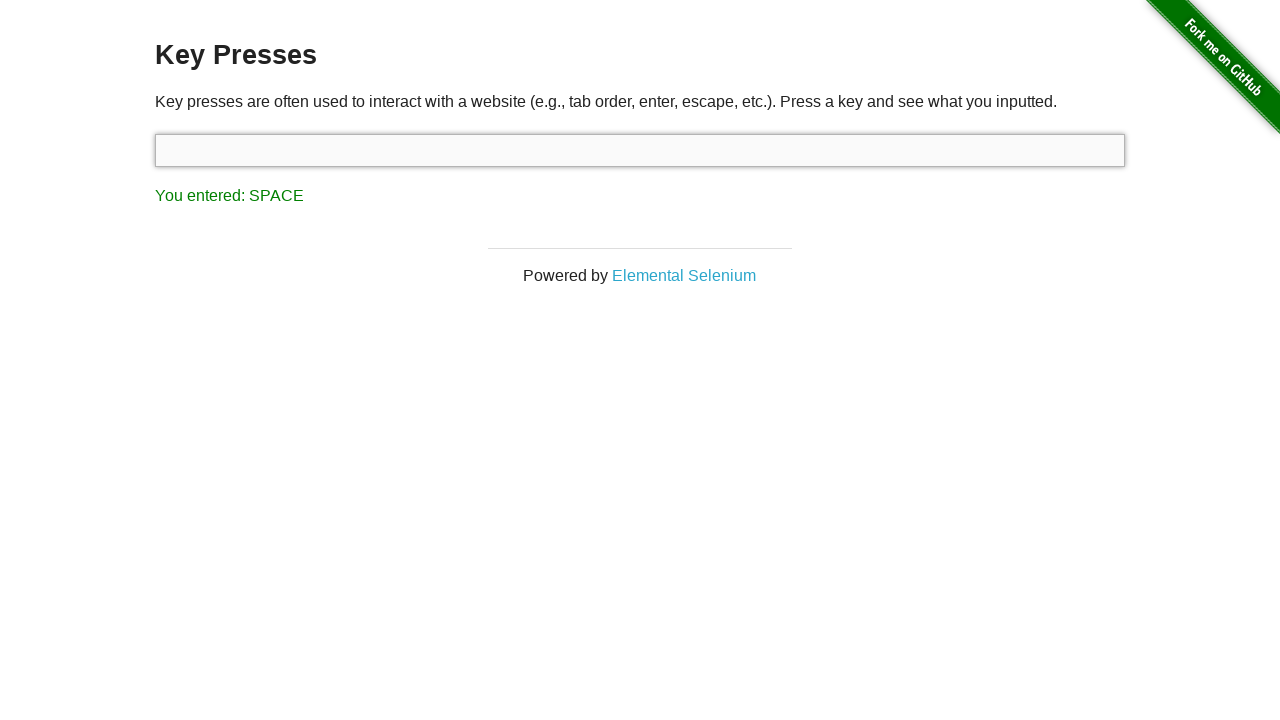

Sent LEFT arrow key to focused element
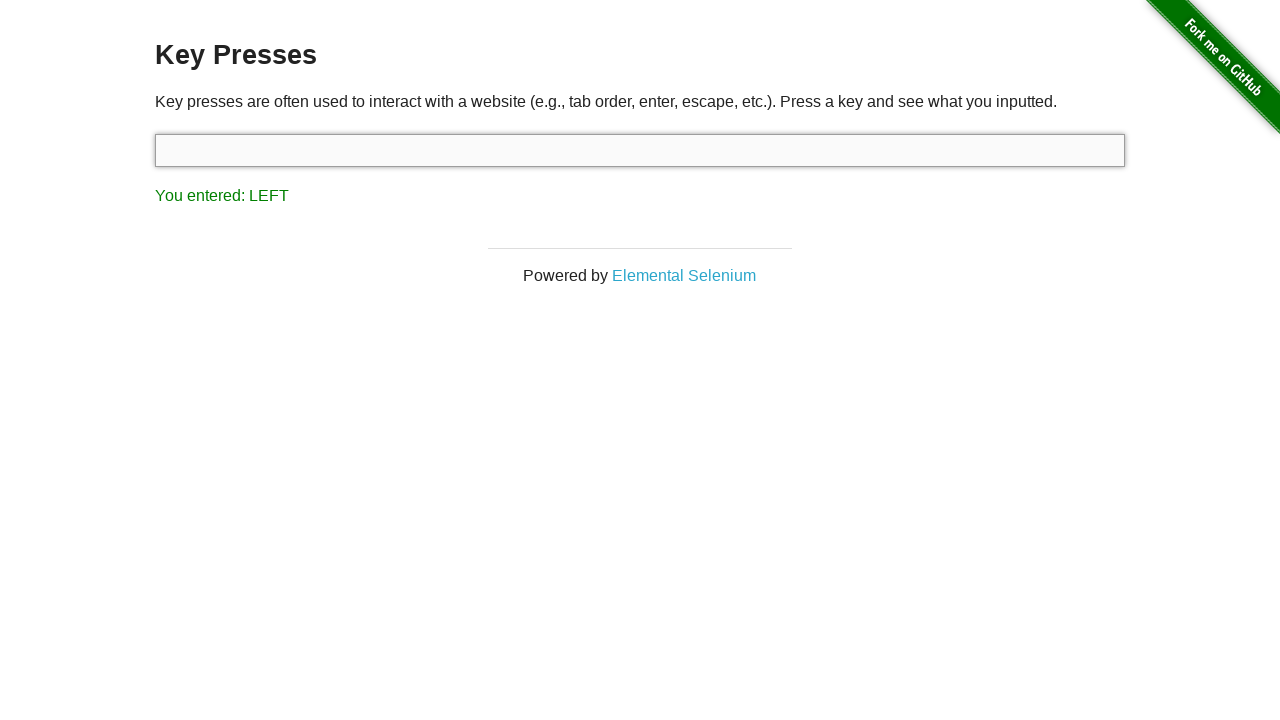

Verified LEFT arrow key was detected and displayed on page
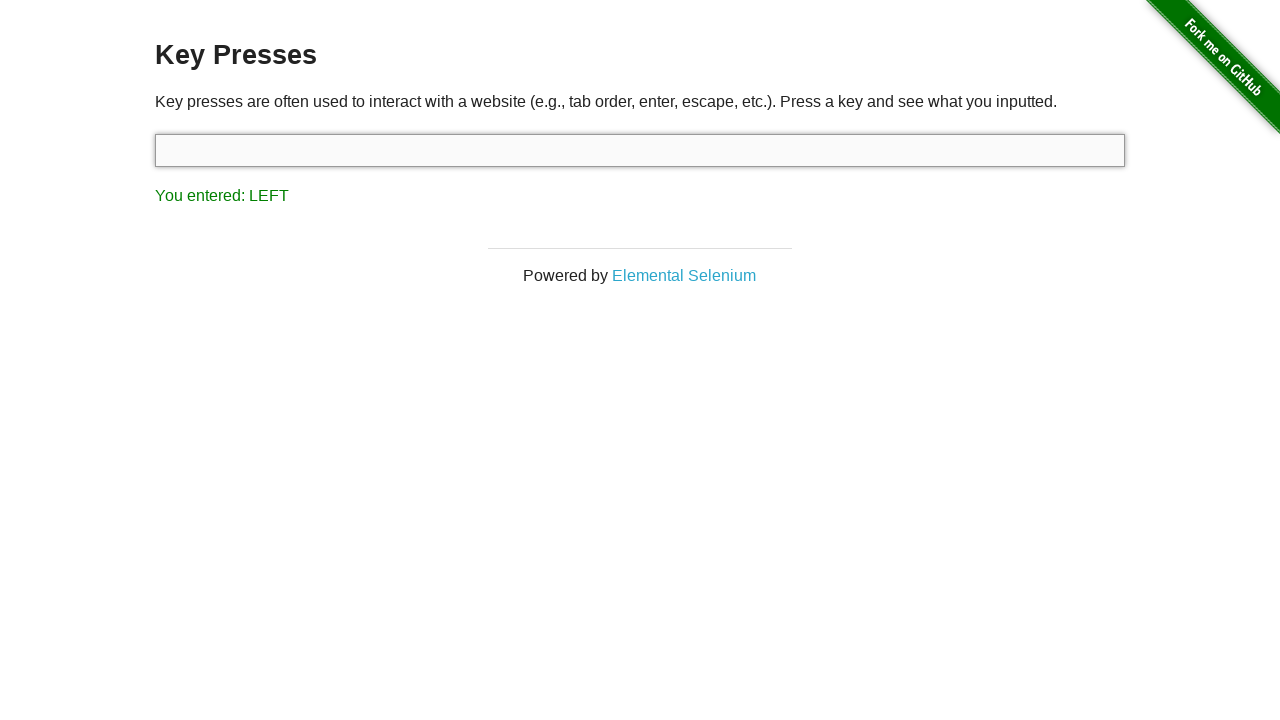

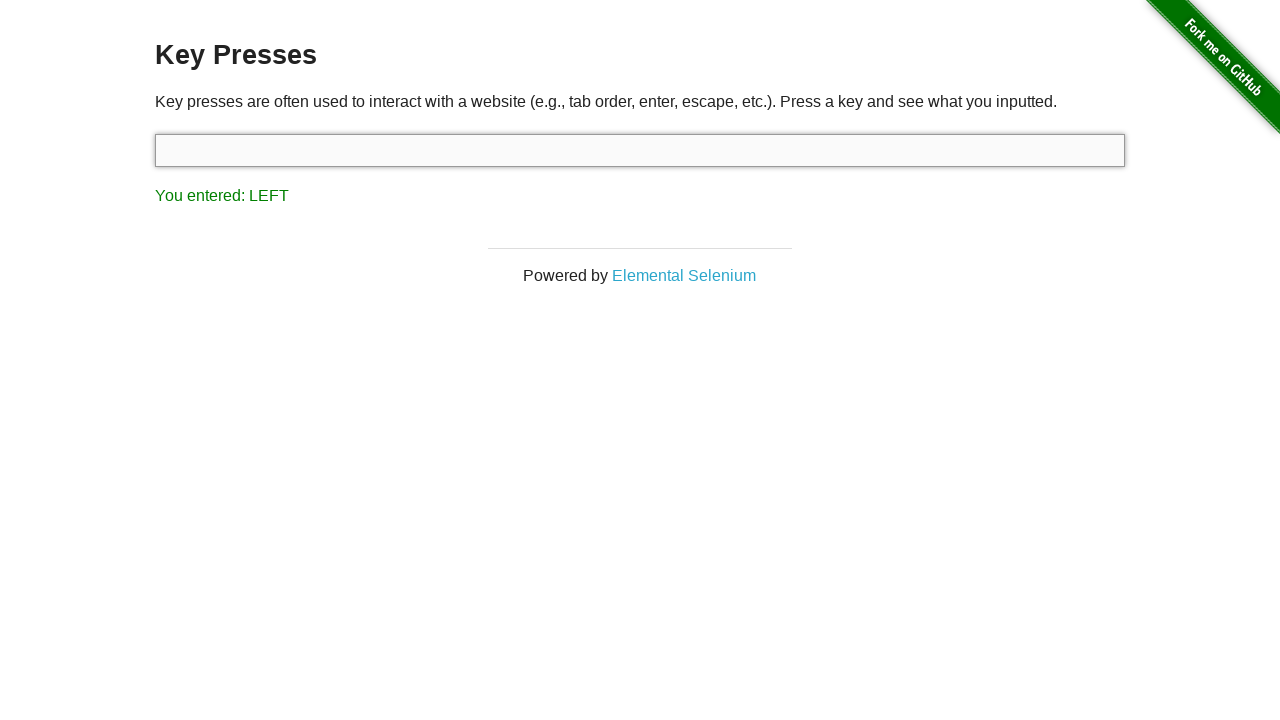